Tests that the Articles page loads within acceptable time and verifies the page title contains 'Articles'.

Starting URL: https://wearecommunity.io/articles

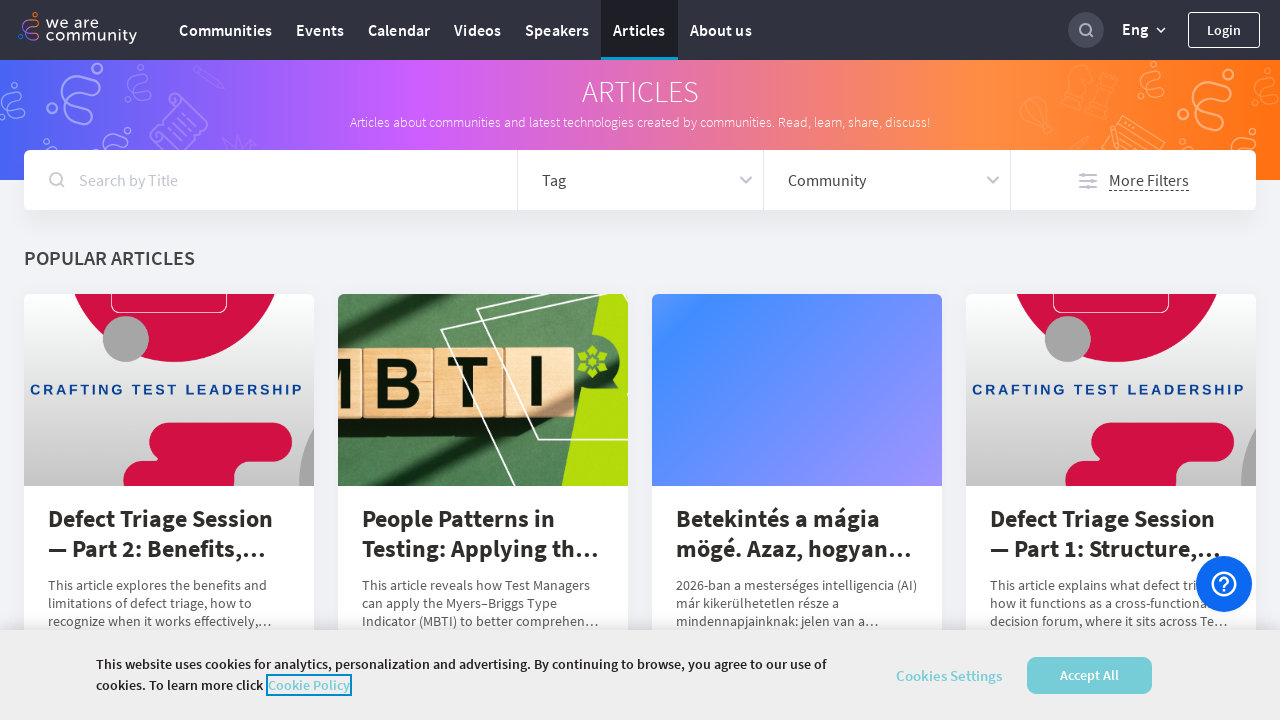

Navigated to Articles page at https://wearecommunity.io/articles
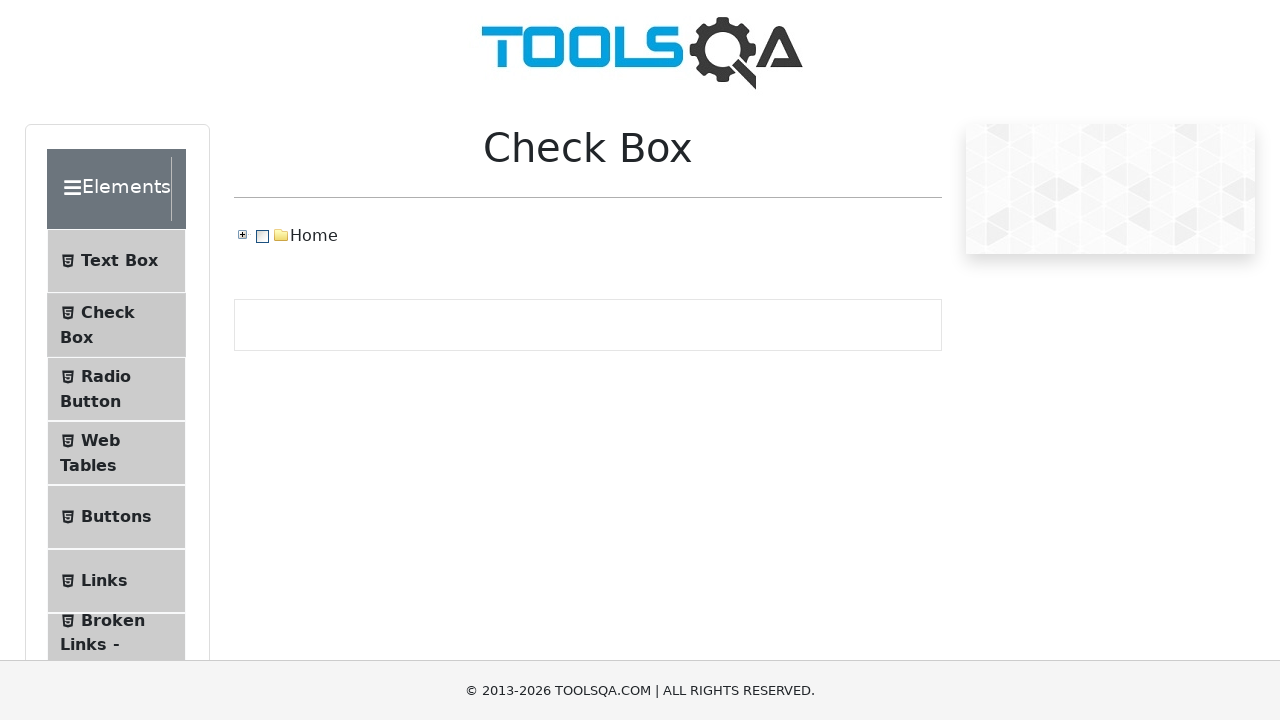

Retrieved page title: 'Articles | Community Platform'
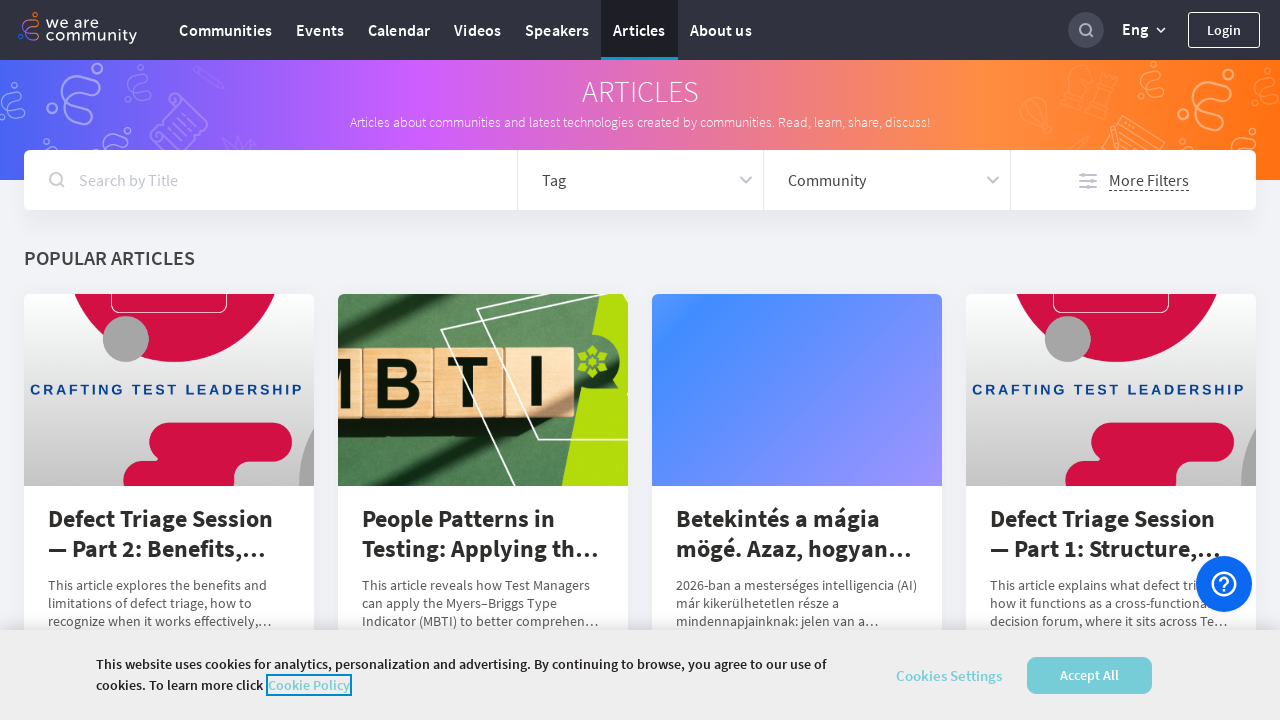

Verified page title contains 'Articles'
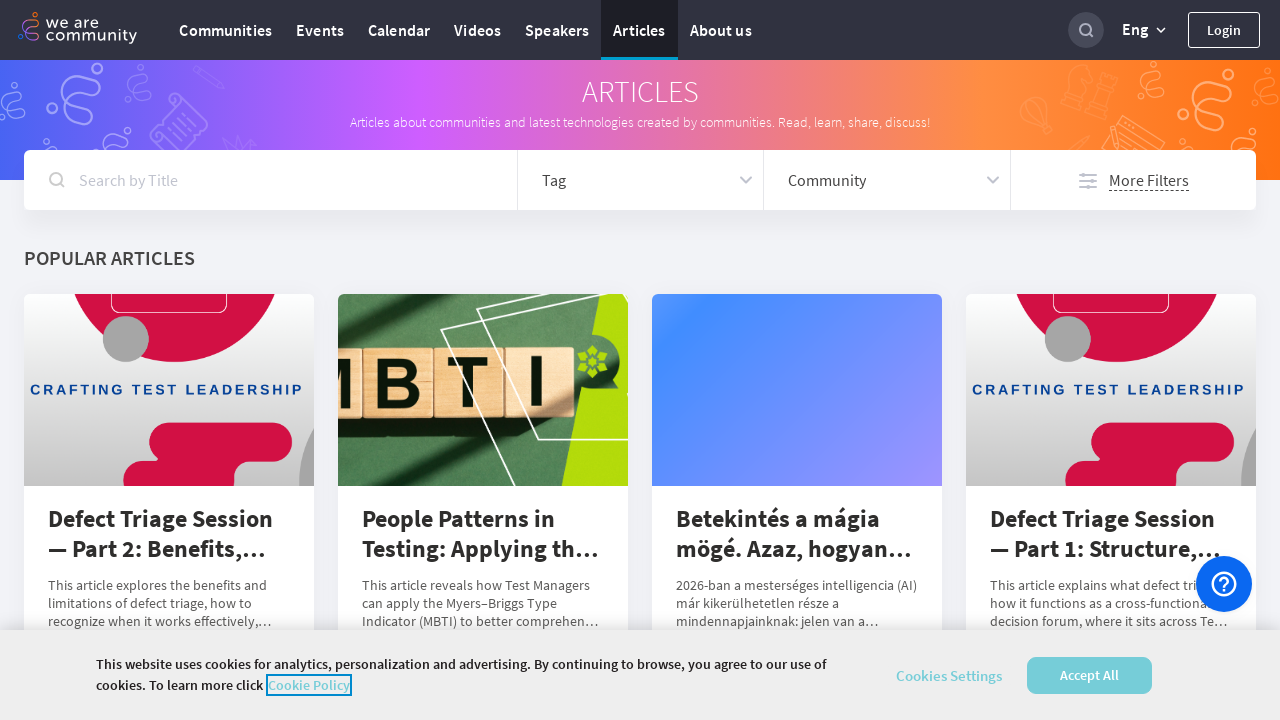

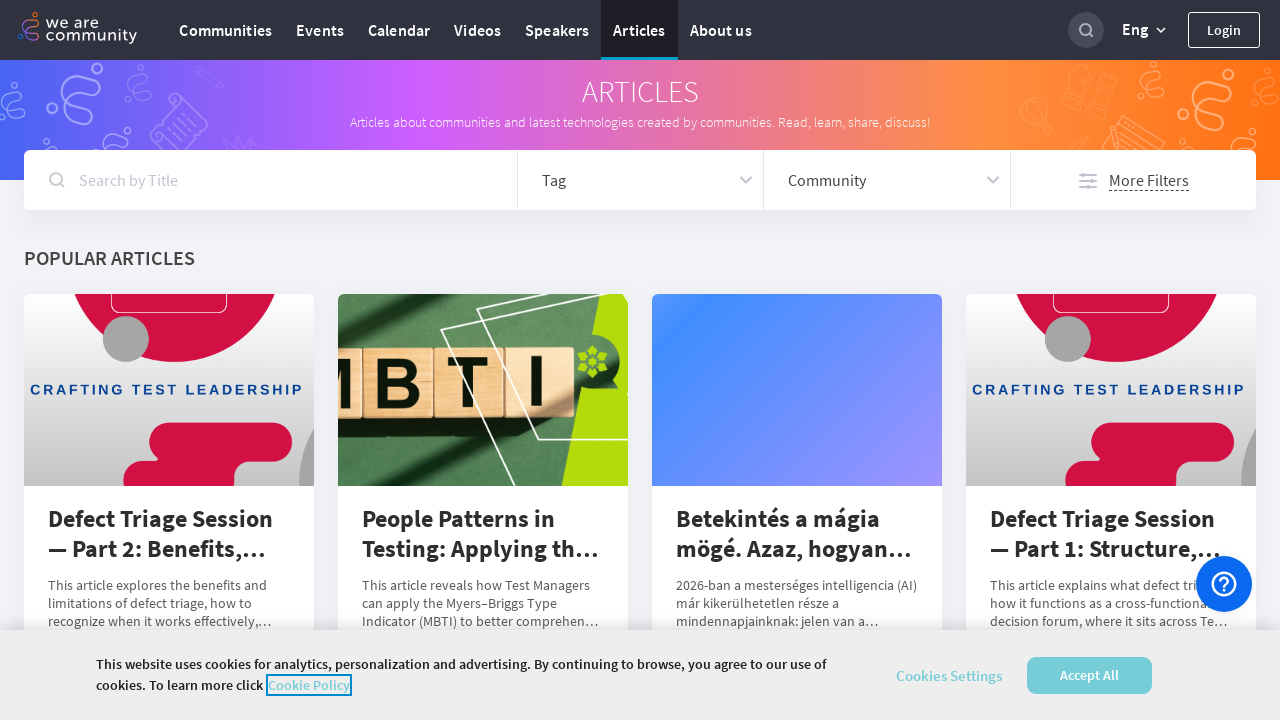